Tests time-delayed alert by clicking the timer alert button and handling the alert that appears after 5 seconds.

Starting URL: https://demoqa.com/alerts

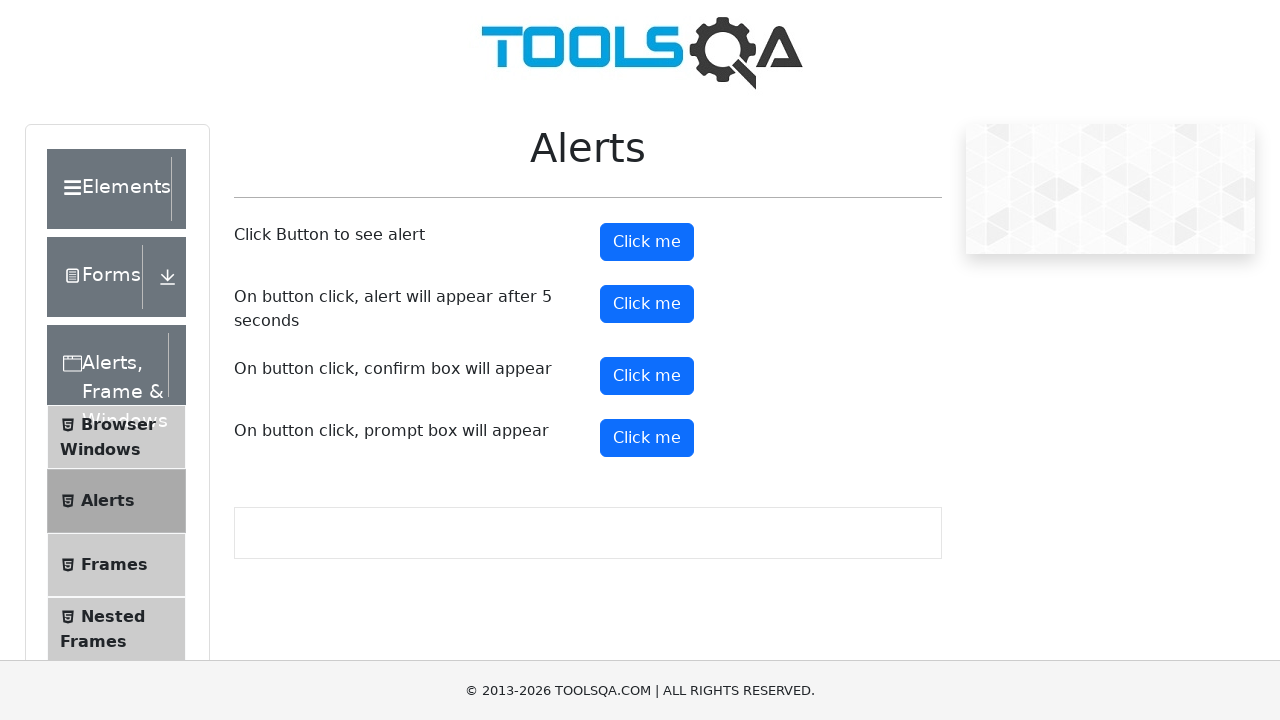

Set up dialog handler to automatically accept alerts
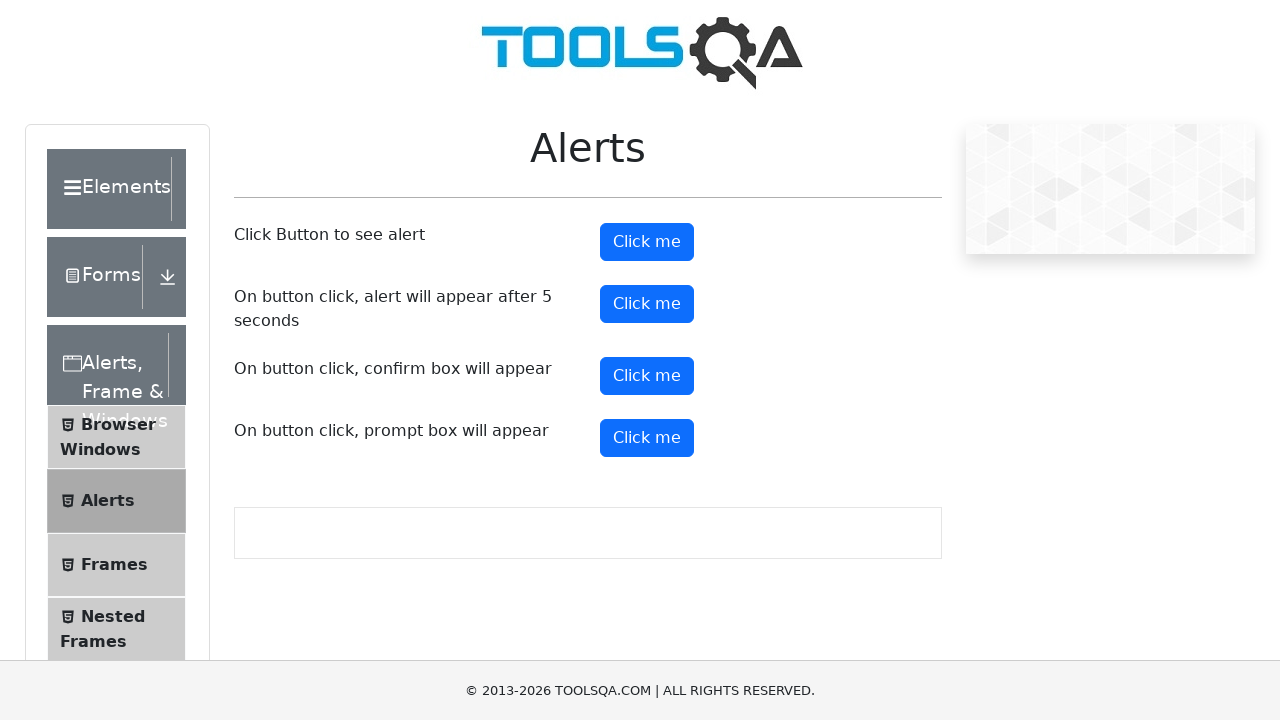

Clicked the timer alert button at (647, 304) on #timerAlertButton
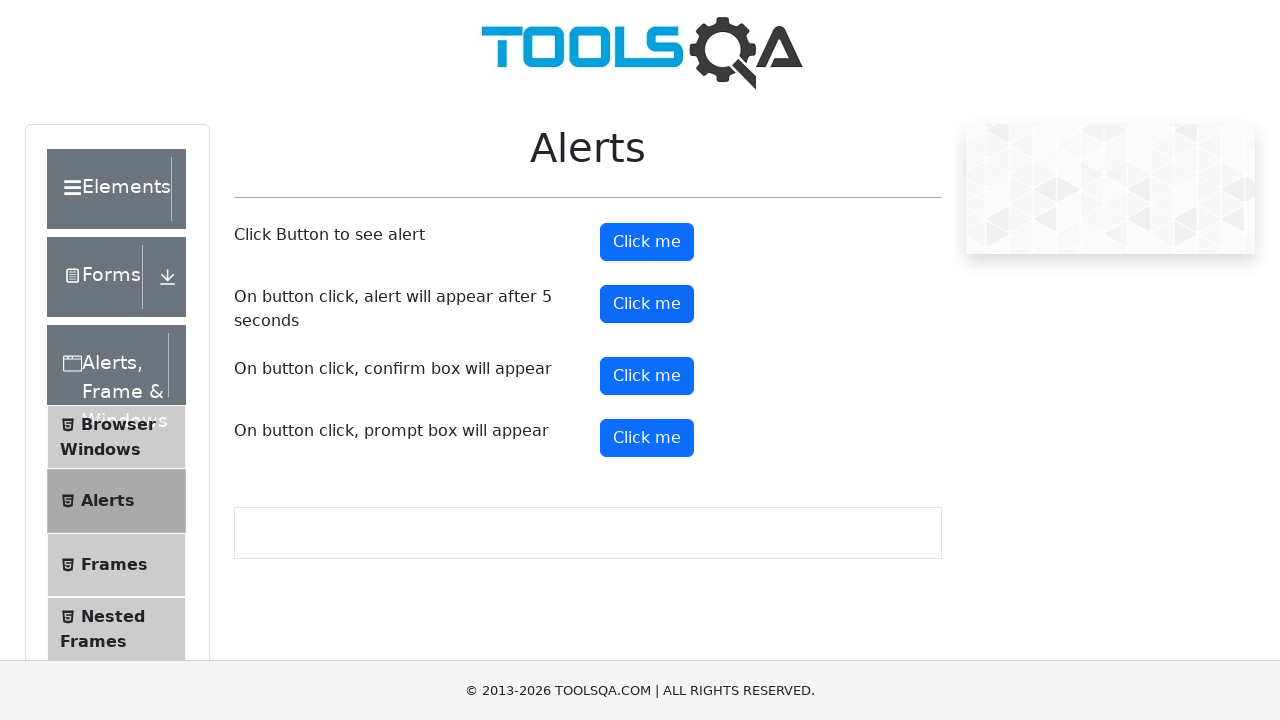

Waited 6 seconds for the time-delayed alert to appear and be handled
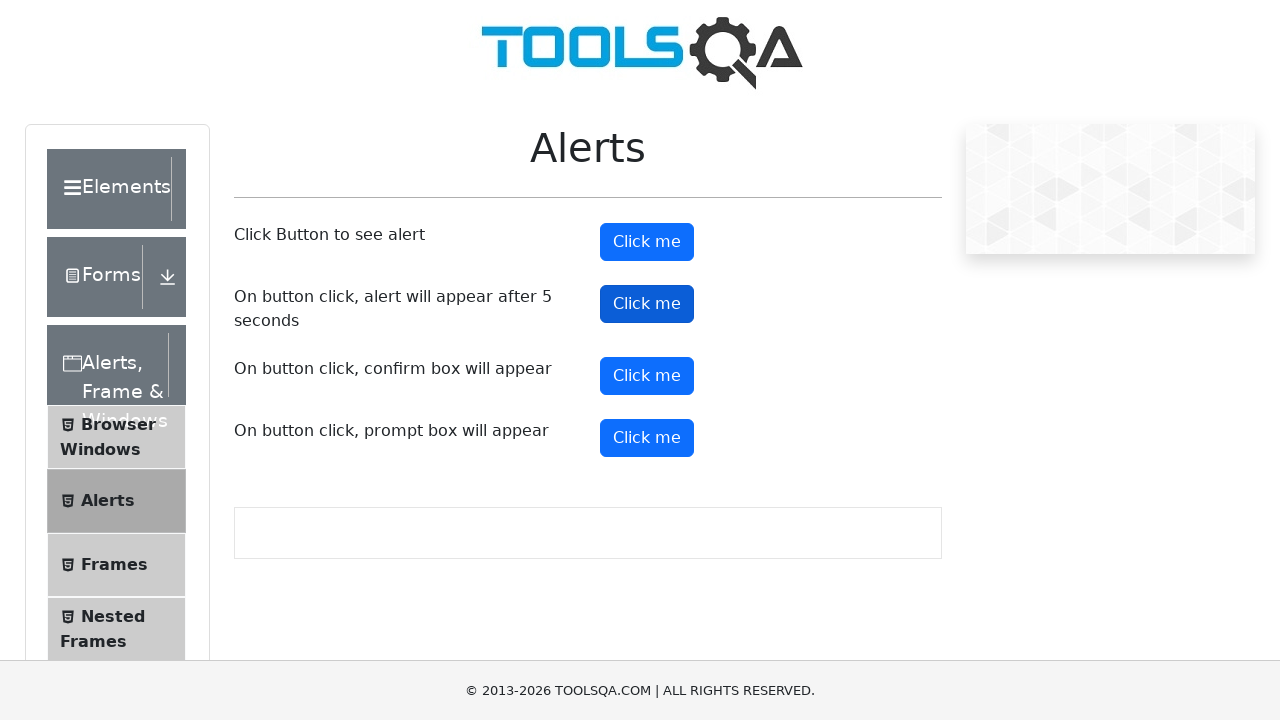

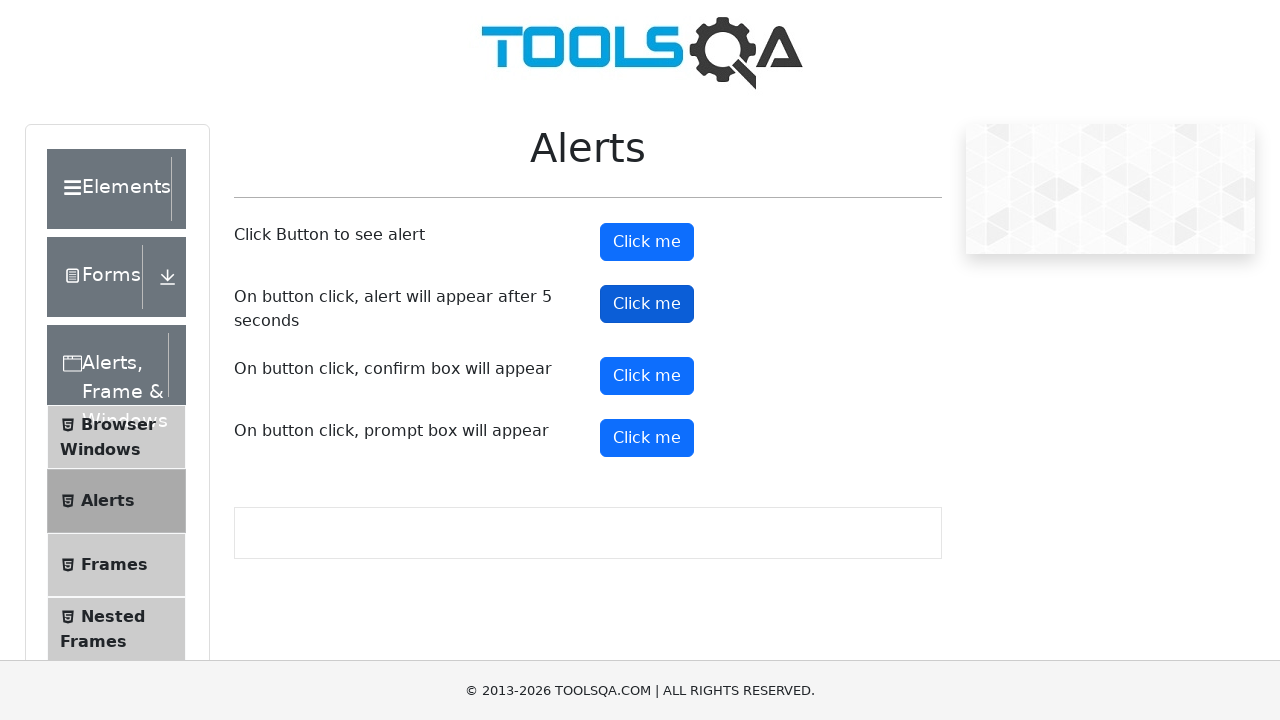